Tests adding and removing an element on HerokuApp and verifies the element is removed

Starting URL: https://the-internet.herokuapp.com/

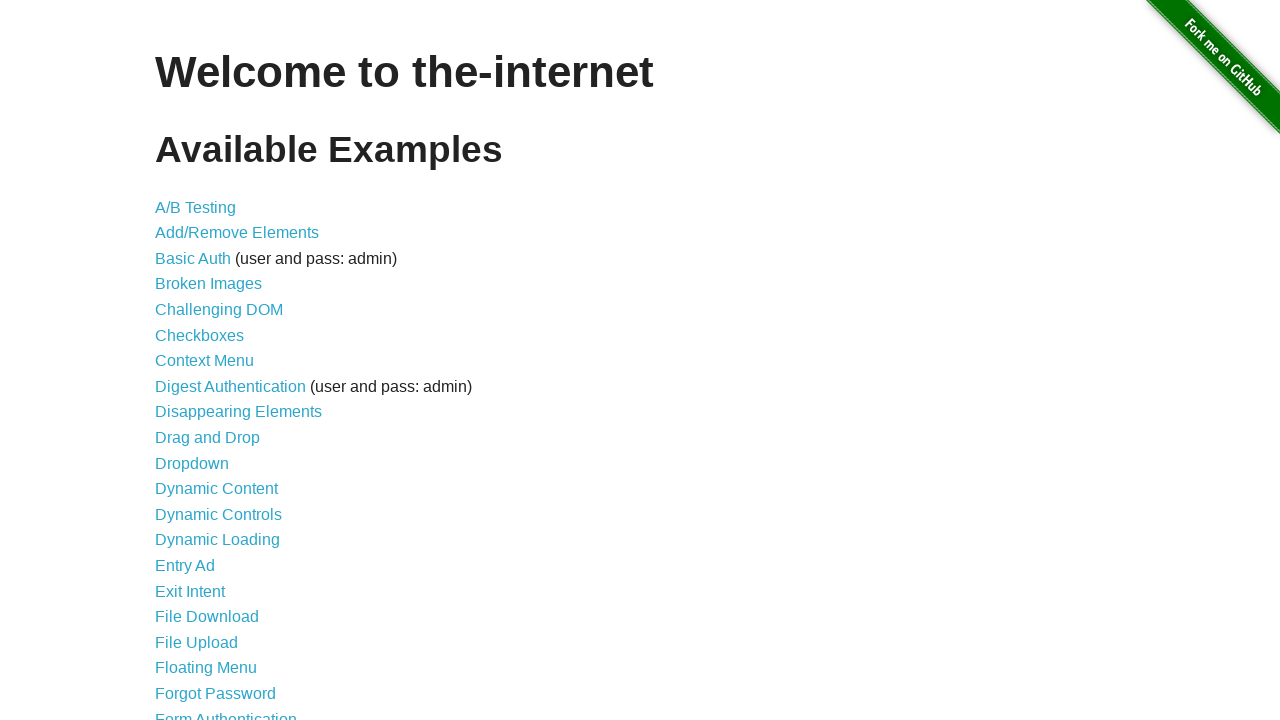

Clicked on Add/Remove Elements link at (237, 233) on a[href='/add_remove_elements/']
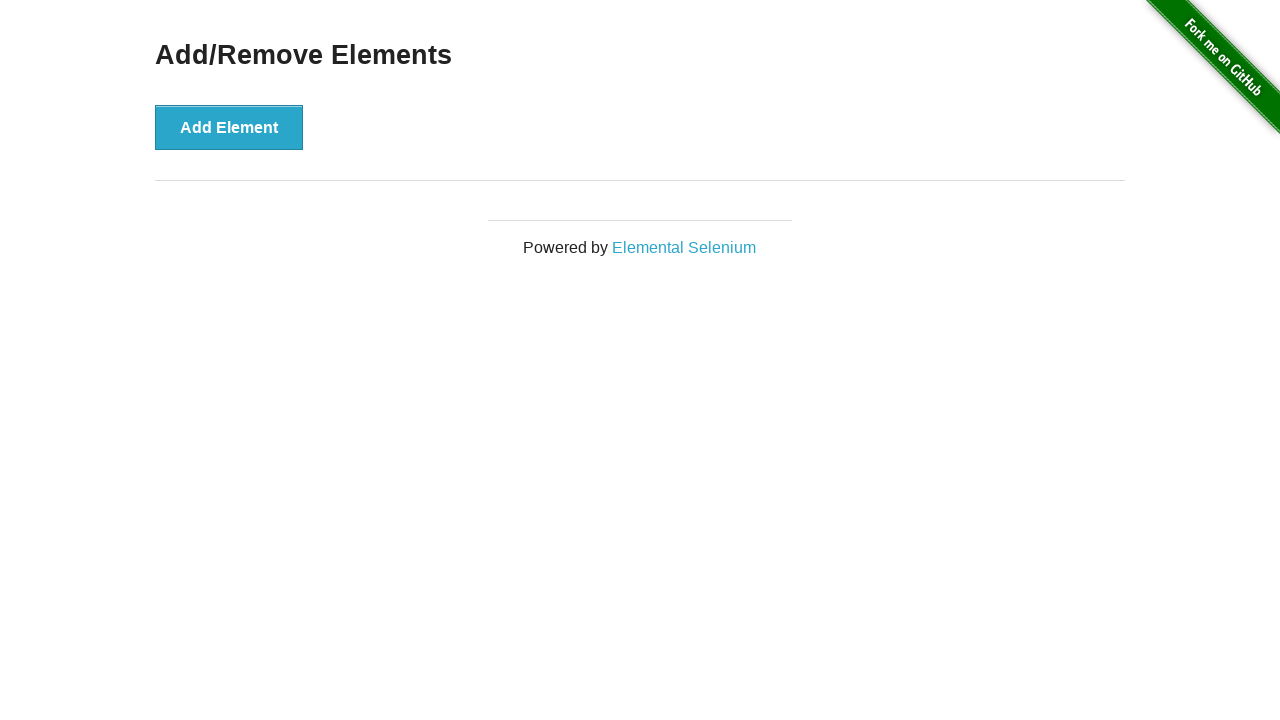

Clicked Add Element button at (229, 127) on button[onclick='addElement()']
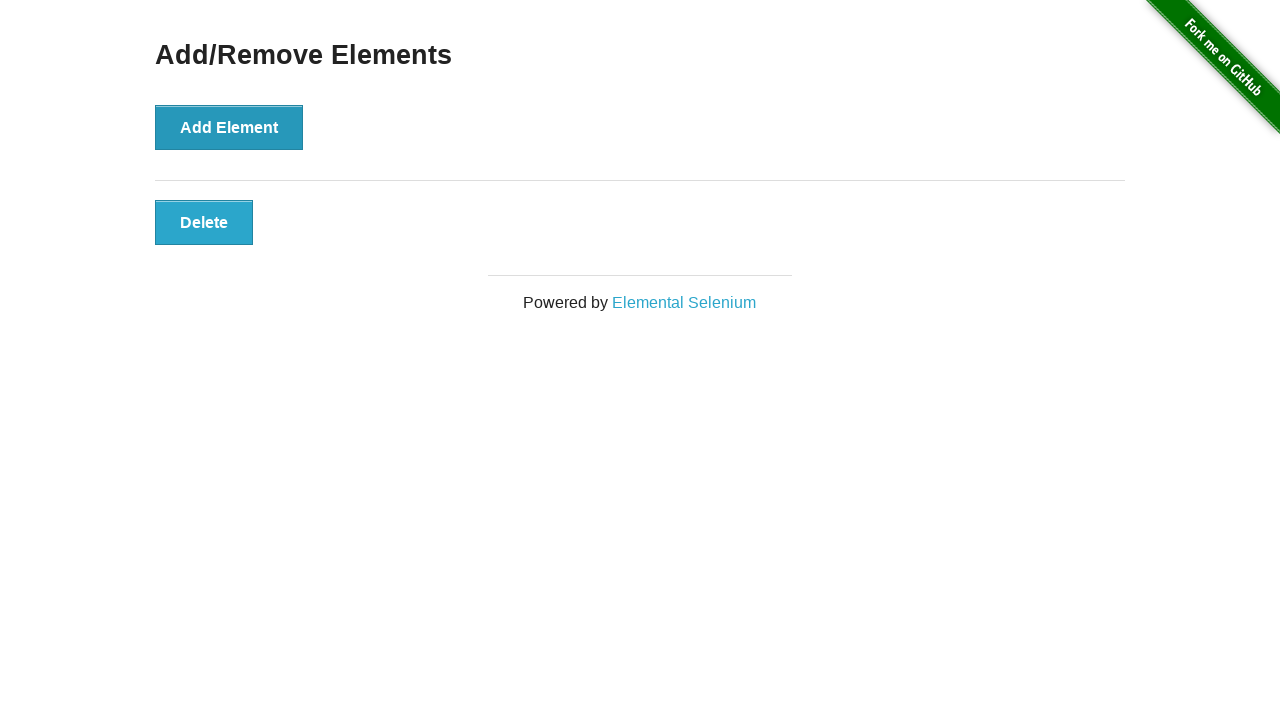

Added element appeared on the page
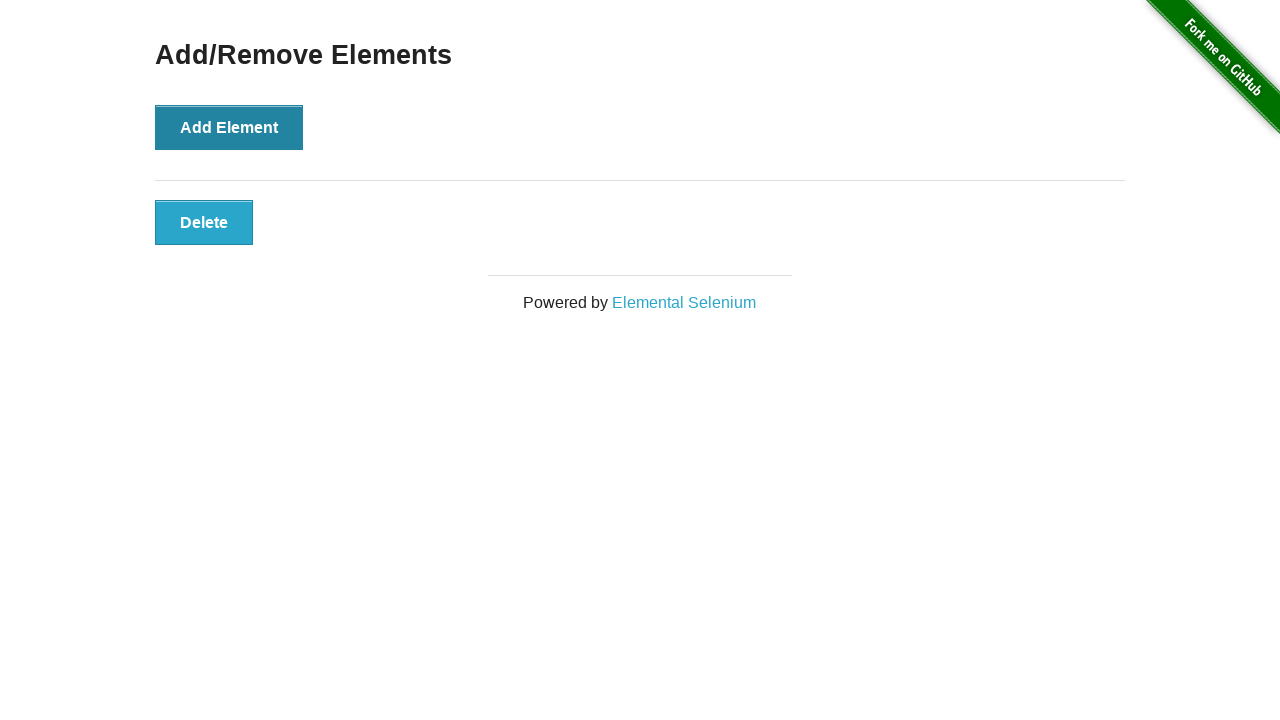

Clicked the added element to remove it at (204, 222) on button.added-manually
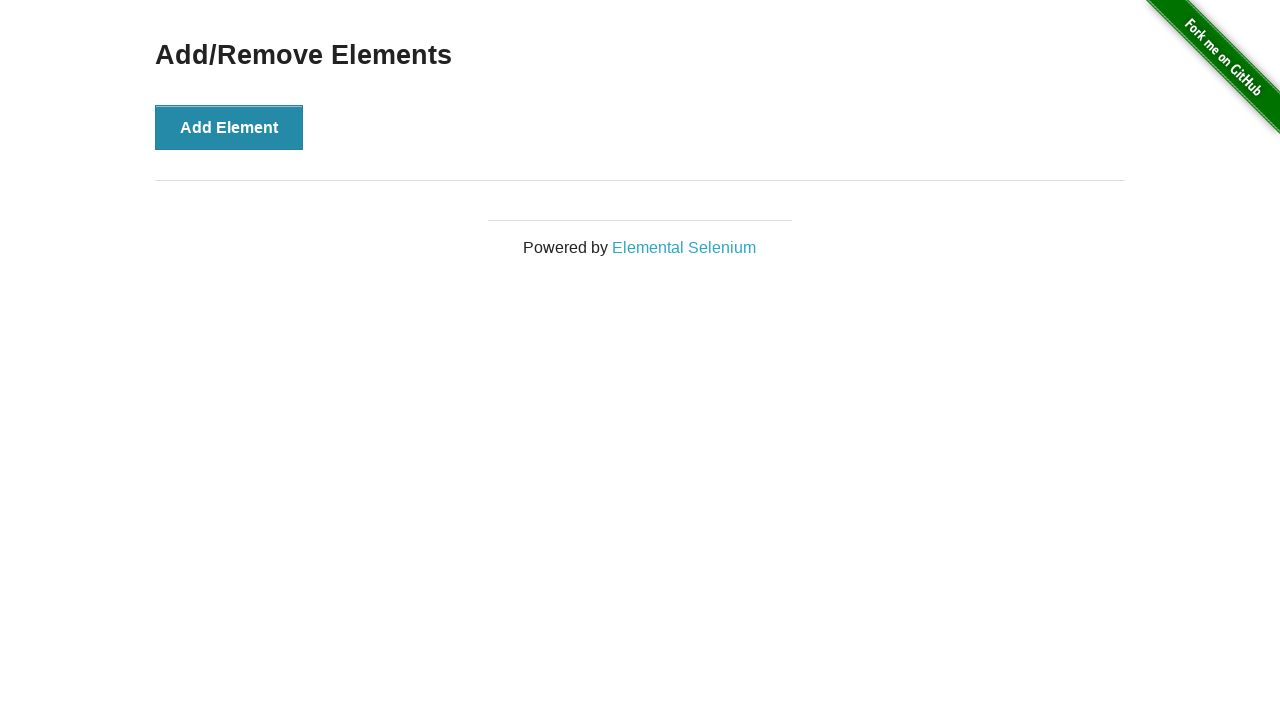

Waited 500ms to ensure element is removed
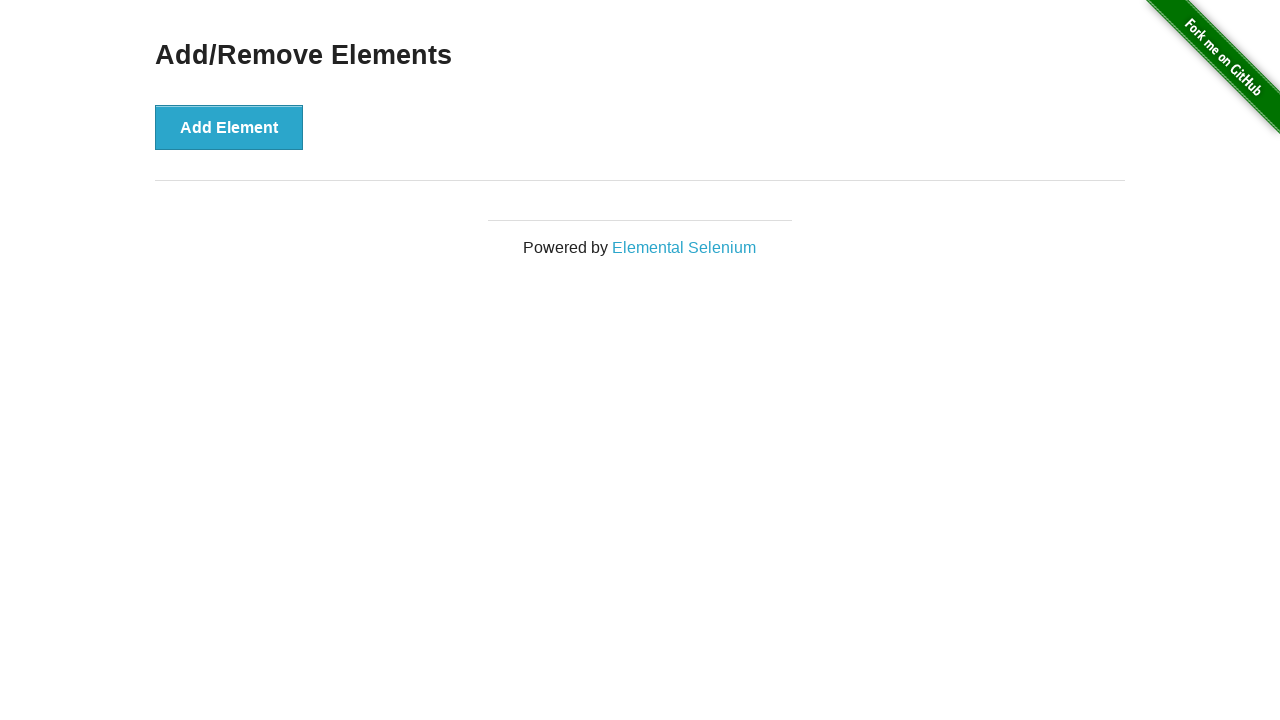

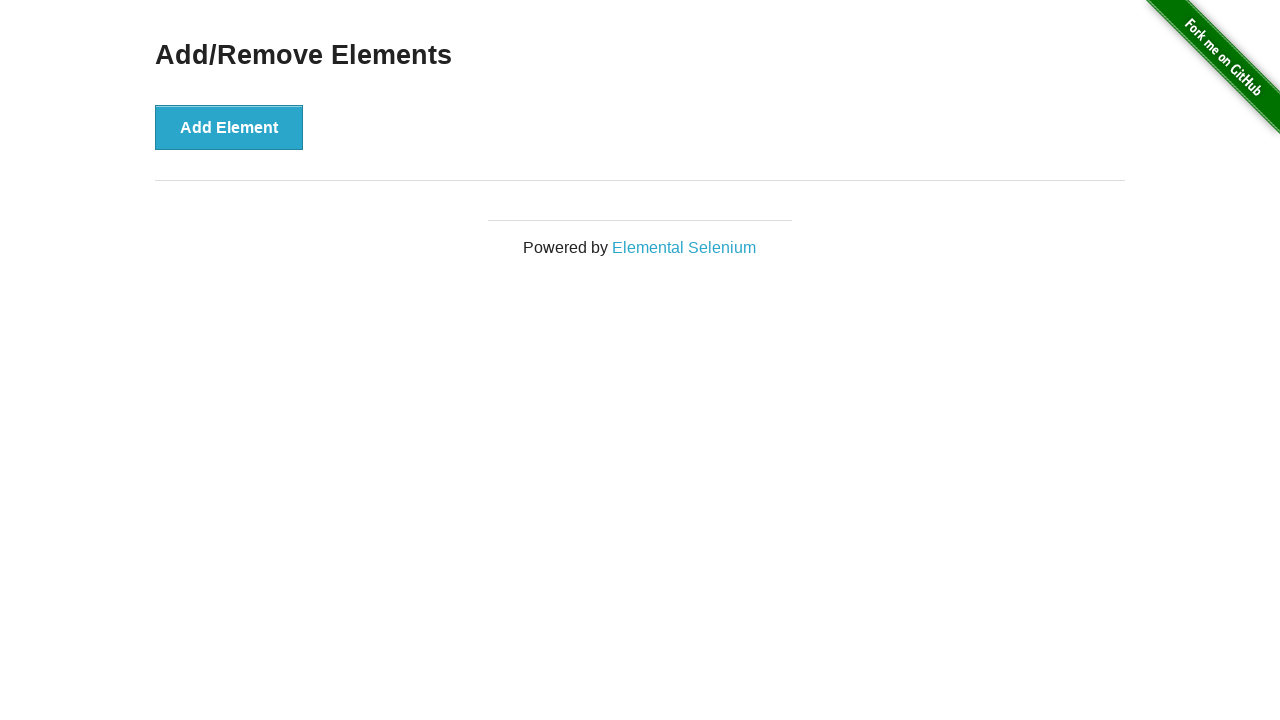